Tests browser window handling by clicking a link that opens a new window, switching to the new window to verify its content, closing it, and switching back to the original window to verify its content.

Starting URL: https://the-internet.herokuapp.com/windows

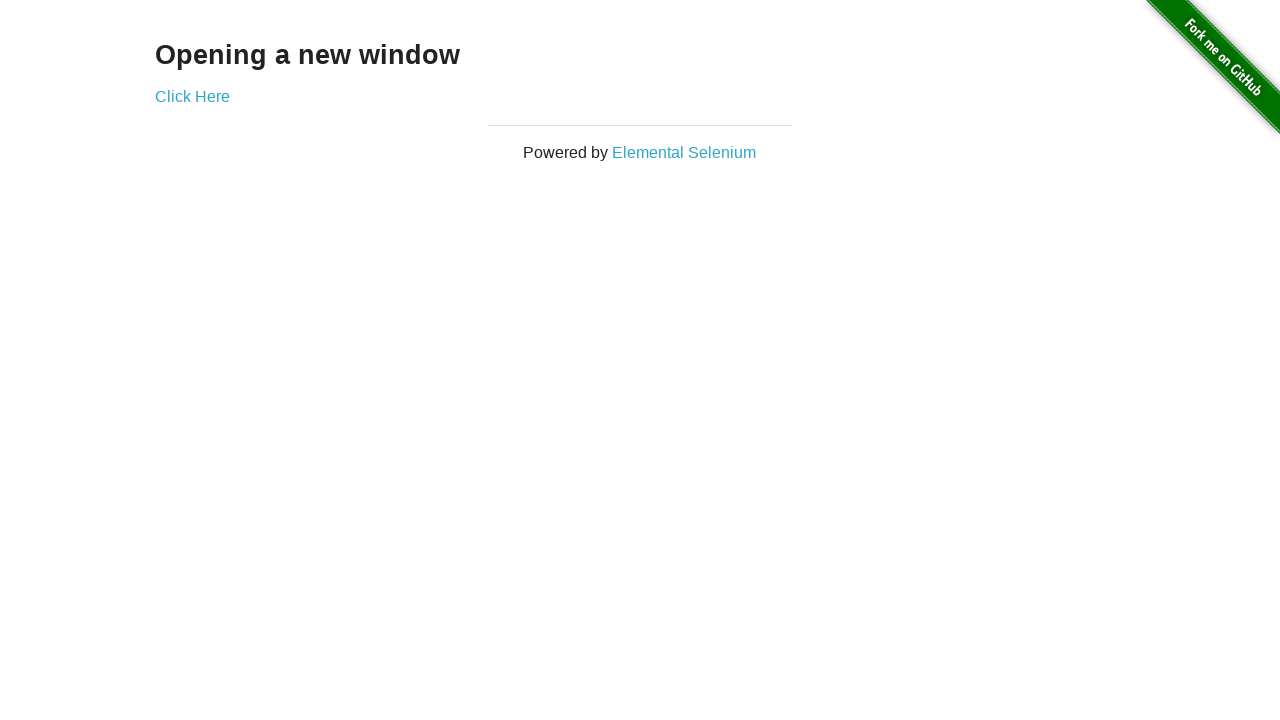

Clicked 'Click Here' link to open new window at (192, 96) on text=Click Here
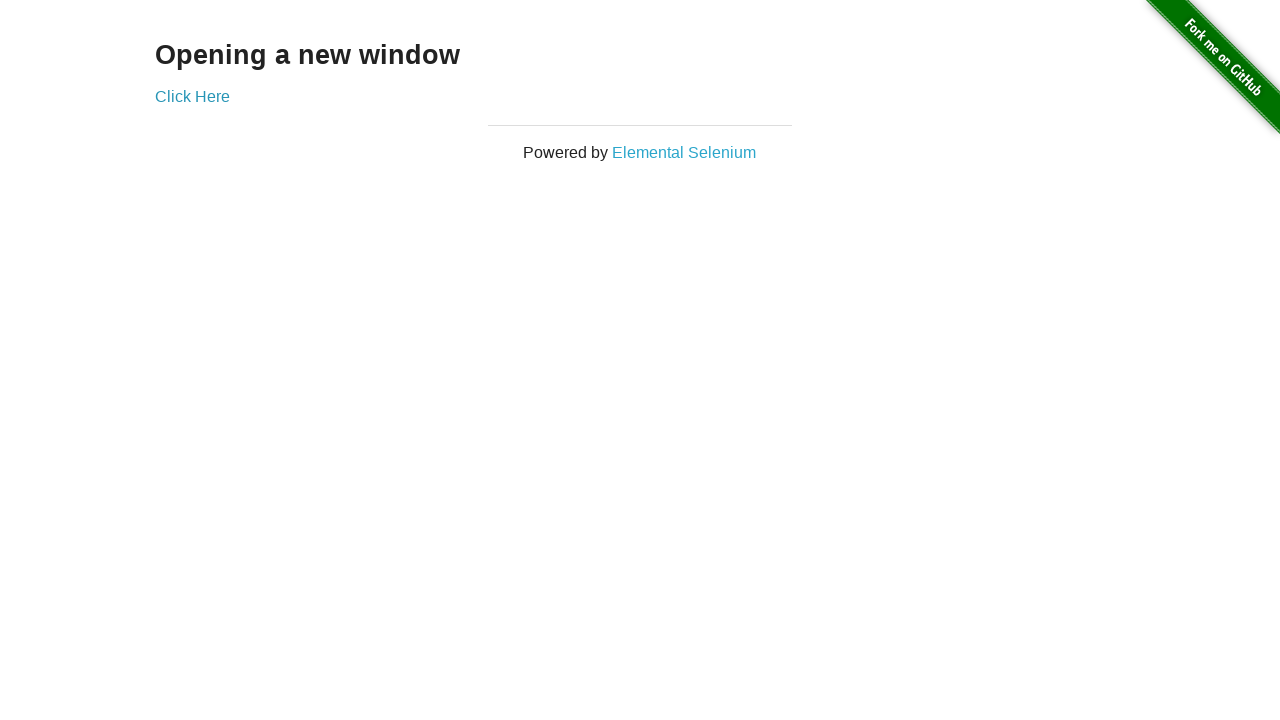

Captured new window/tab that opened
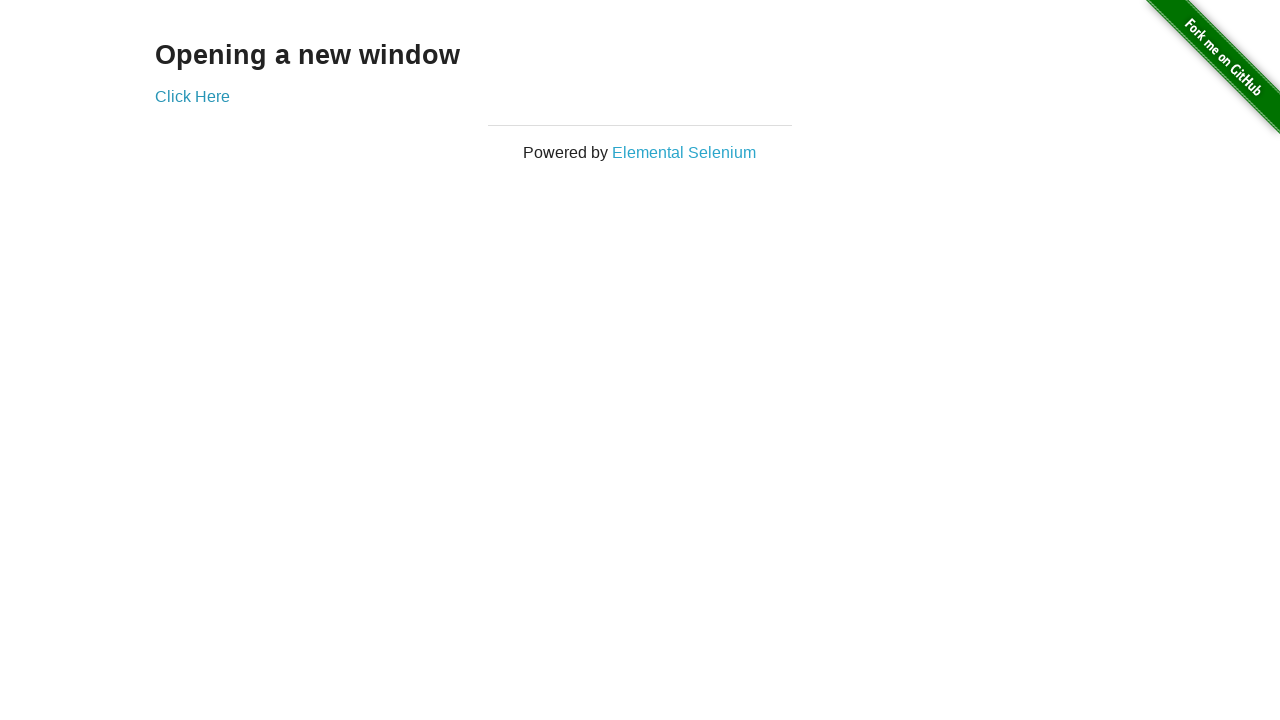

Waited for new page to load
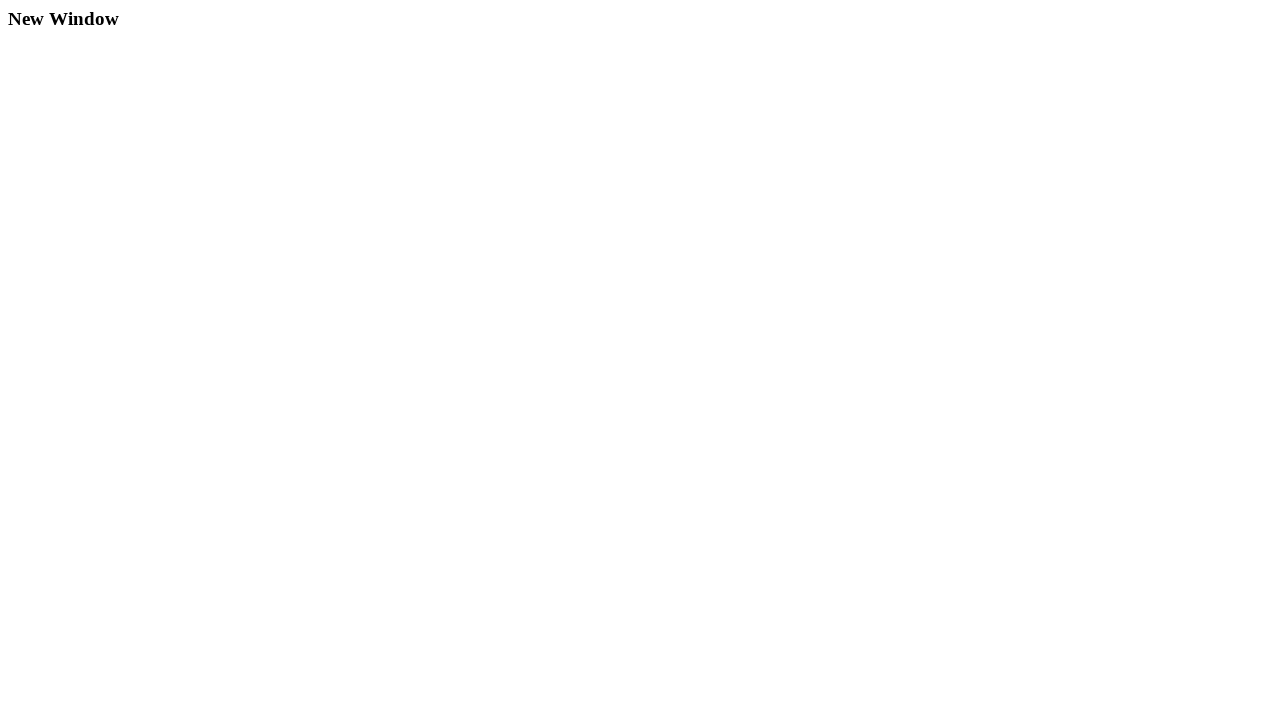

Retrieved heading from new page: 'New Window'
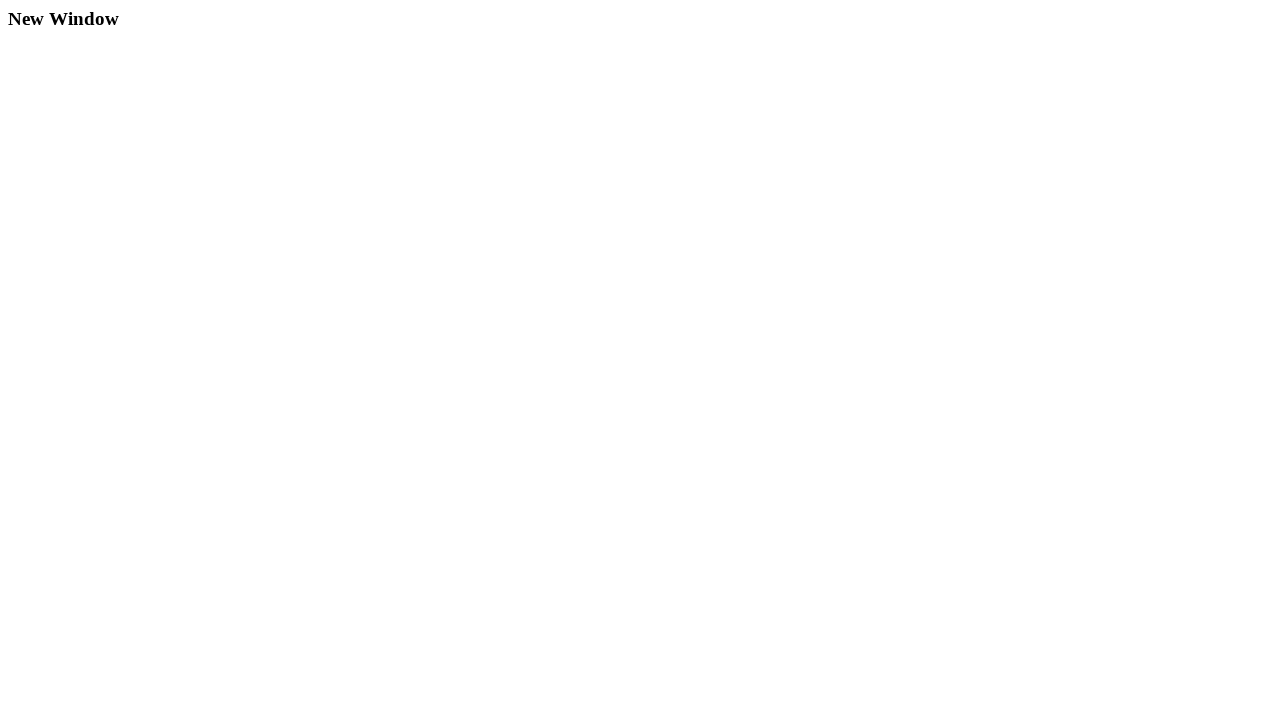

Closed new window/tab
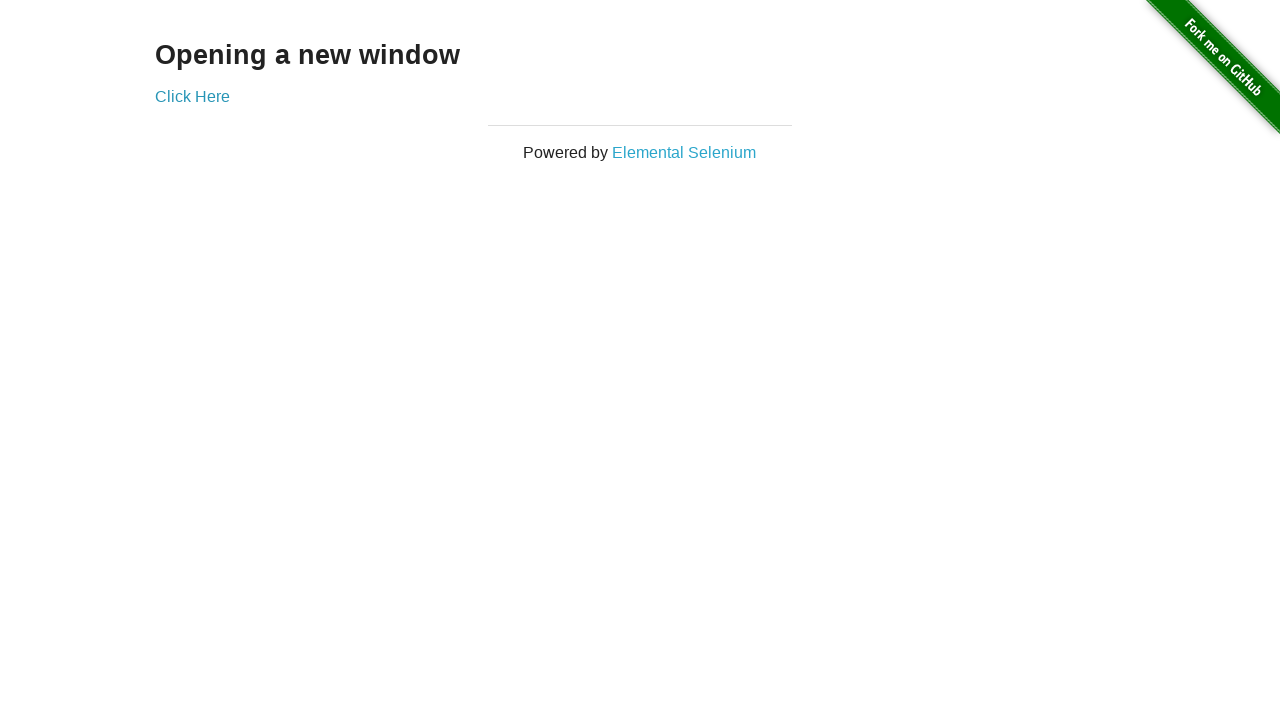

Verified original page heading is 'Opening a new window'
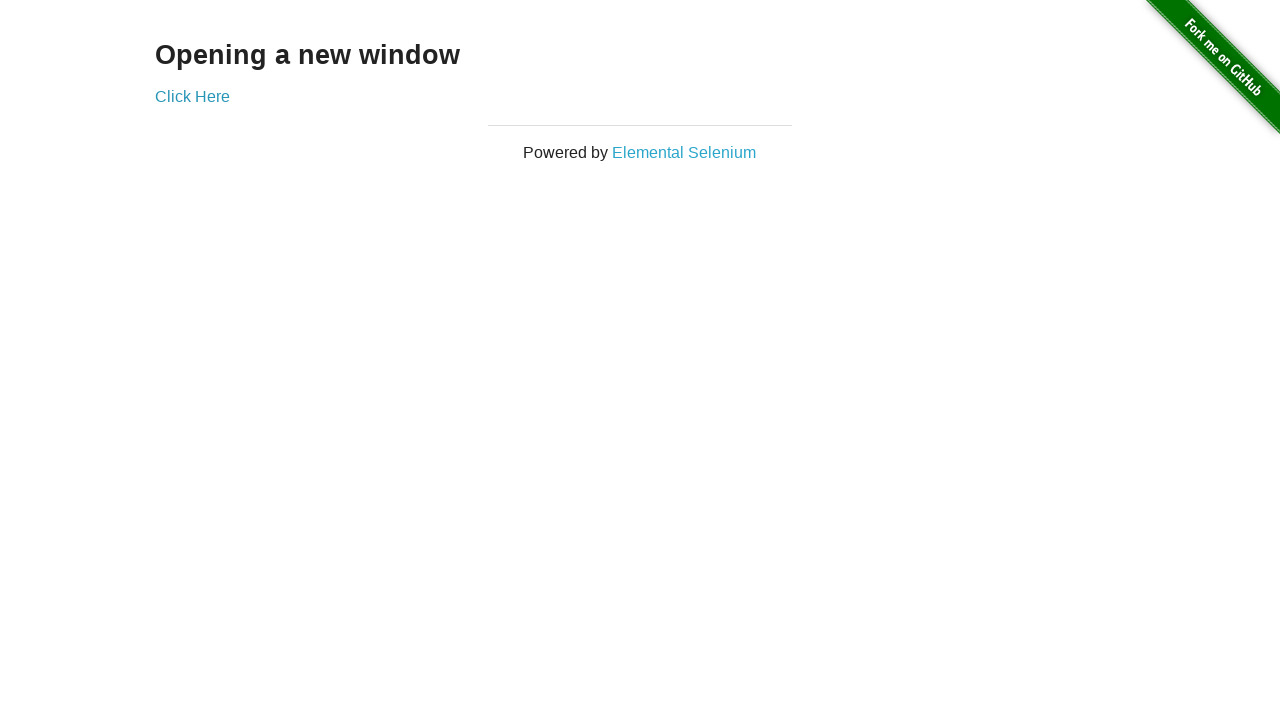

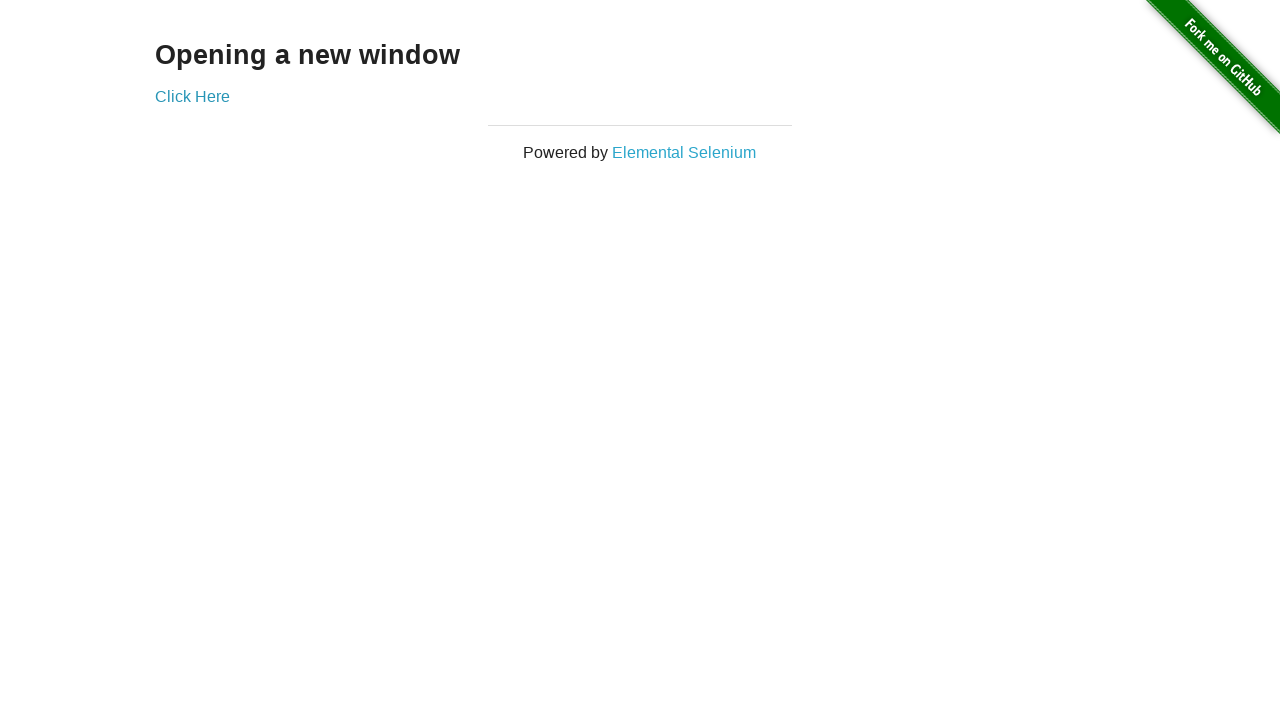